Tests checkbox functionality by unchecking all checkboxes first, then checking all checkboxes

Starting URL: https://the-internet.herokuapp.com/checkboxes

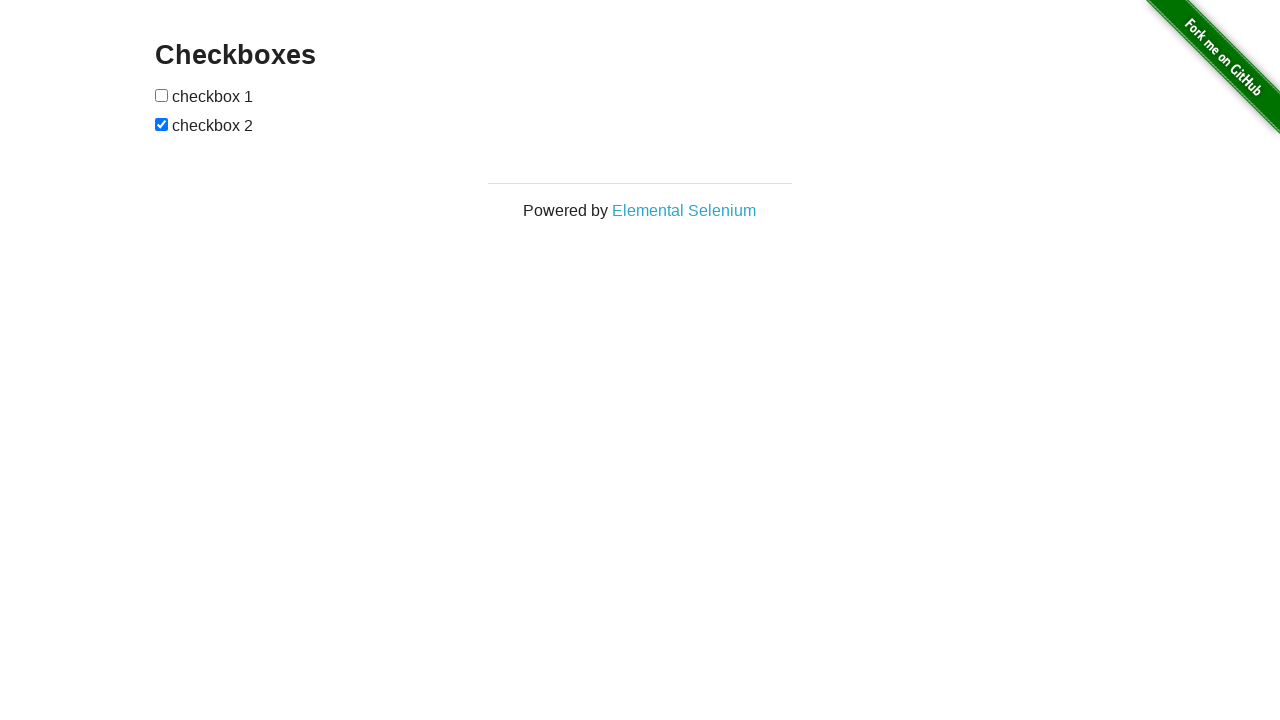

Located all checkboxes on the page
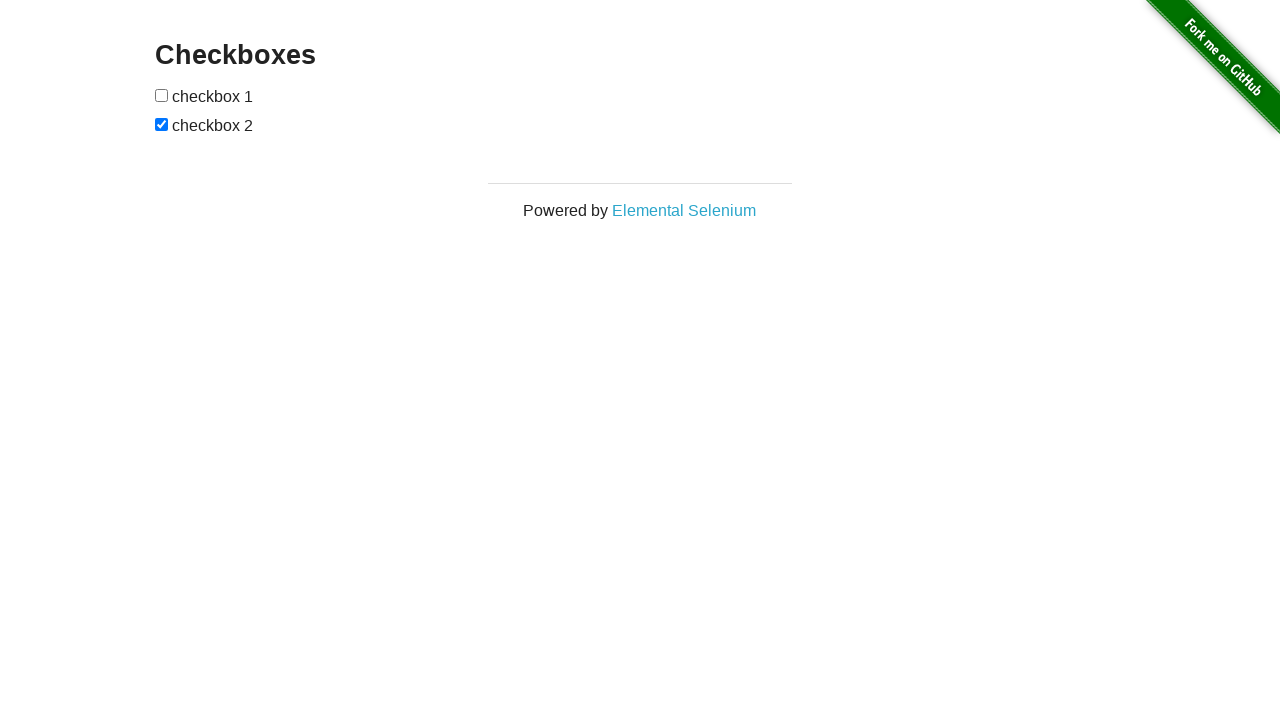

Found 2 checkboxes
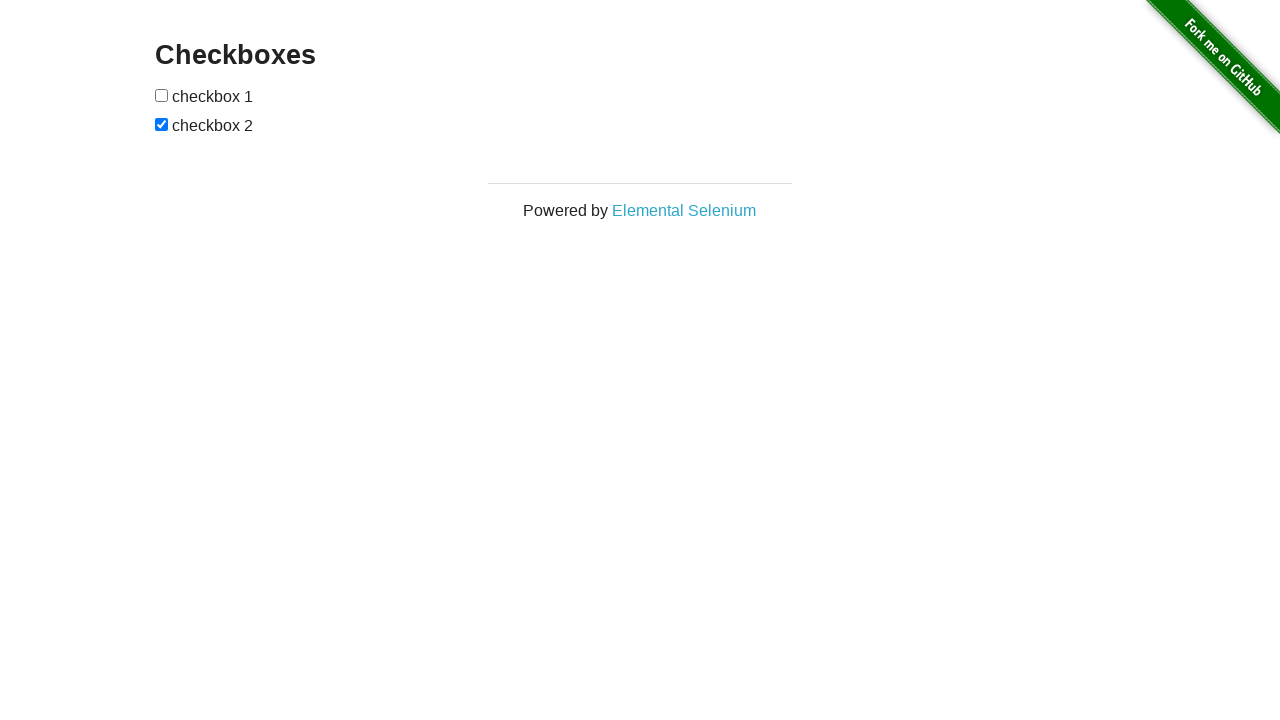

Unchecked checkbox 2 at (162, 124) on input[type='checkbox'] >> nth=1
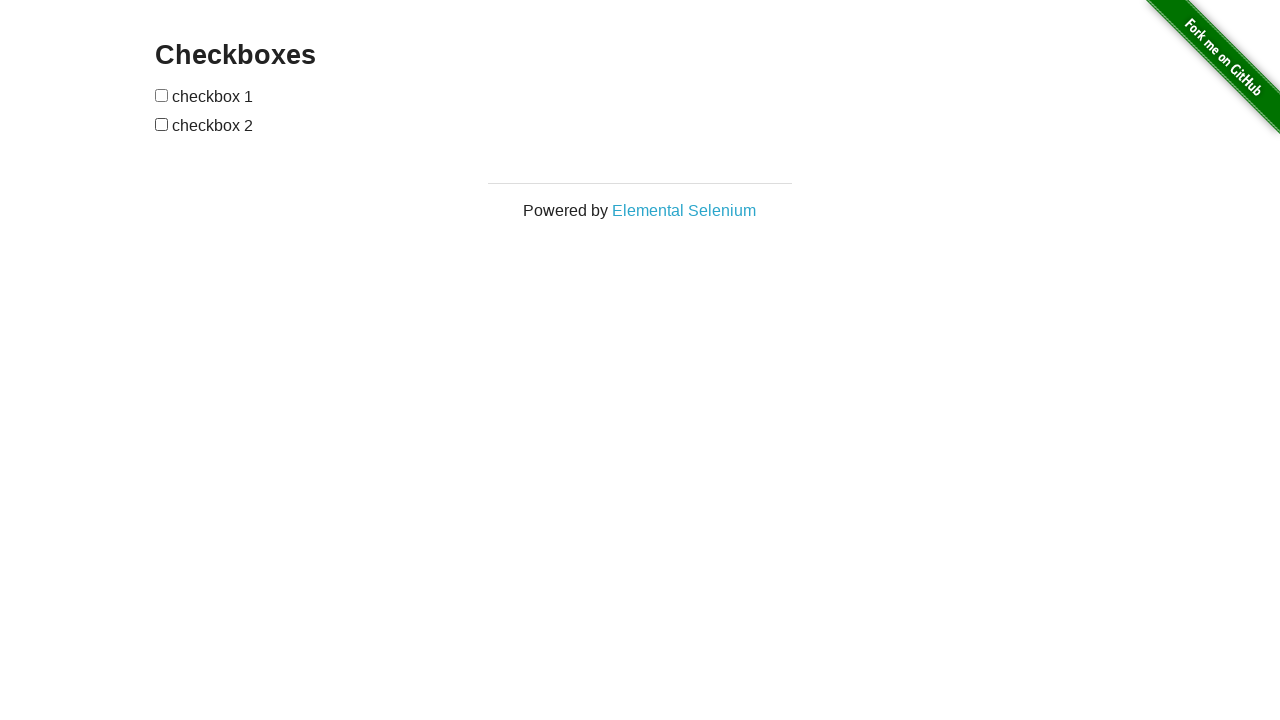

Verified checkbox 1 is unchecked
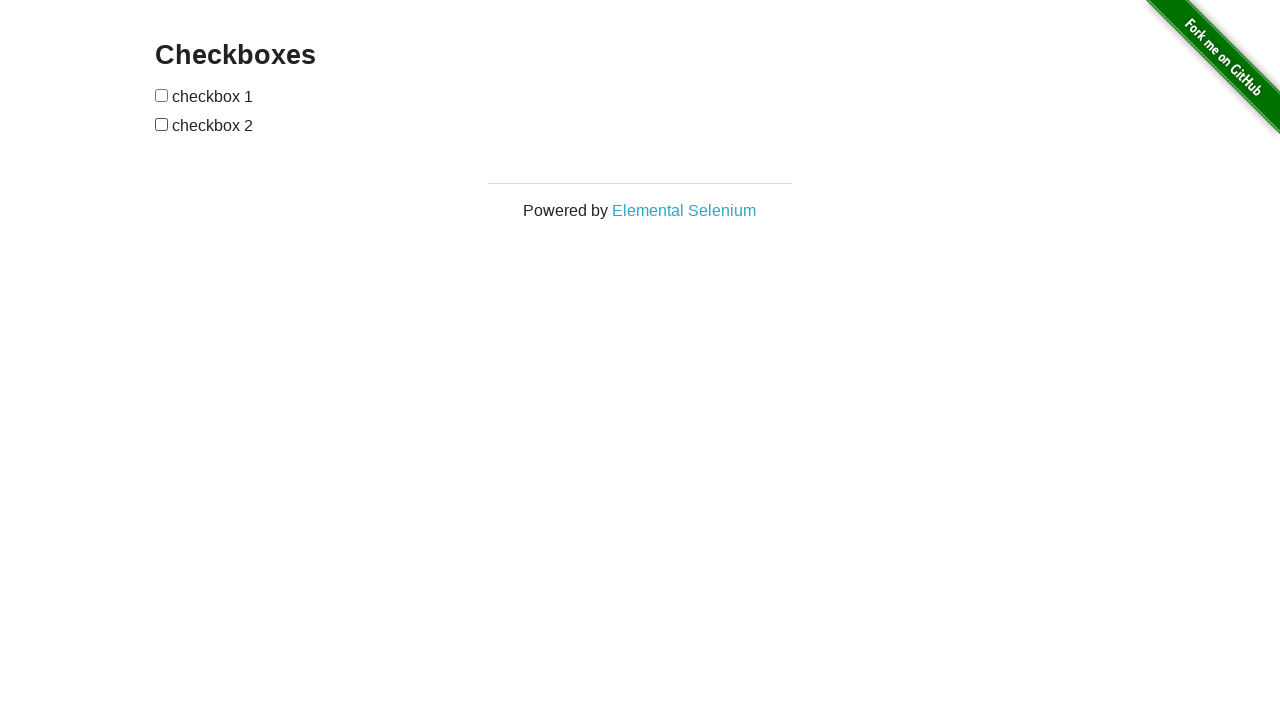

Verified checkbox 2 is unchecked
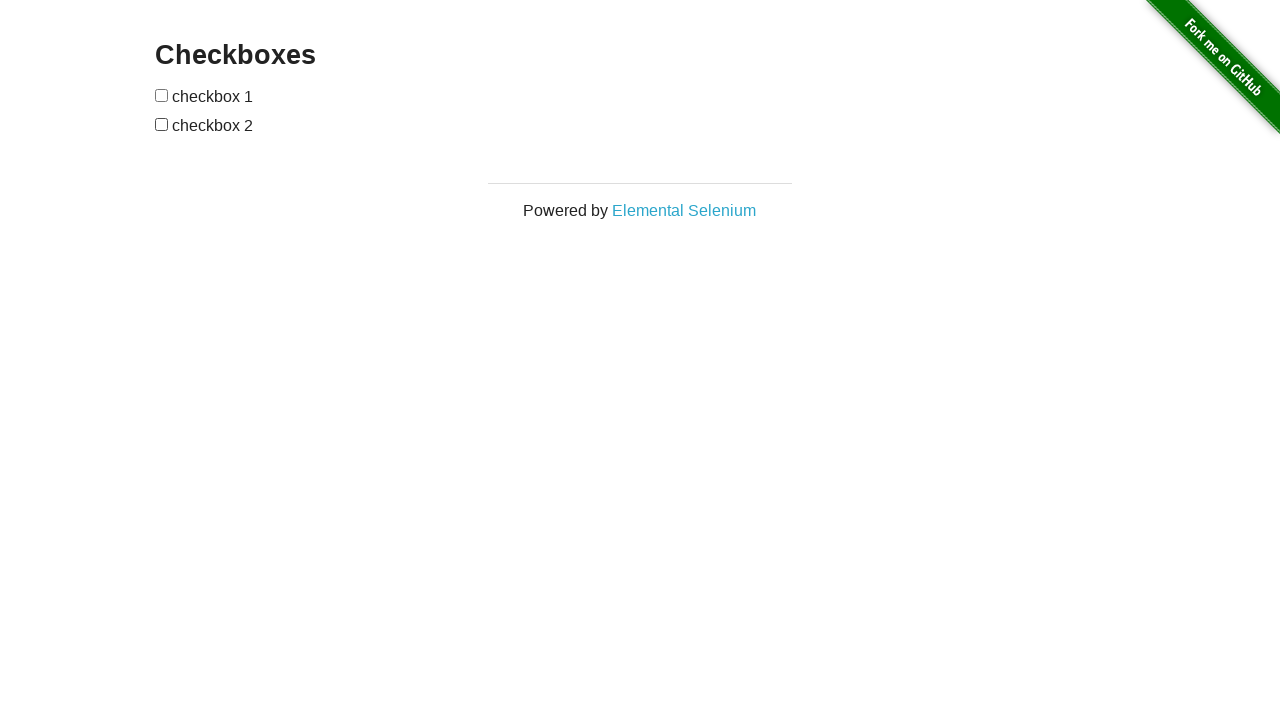

Checked checkbox 1 at (162, 95) on input[type='checkbox'] >> nth=0
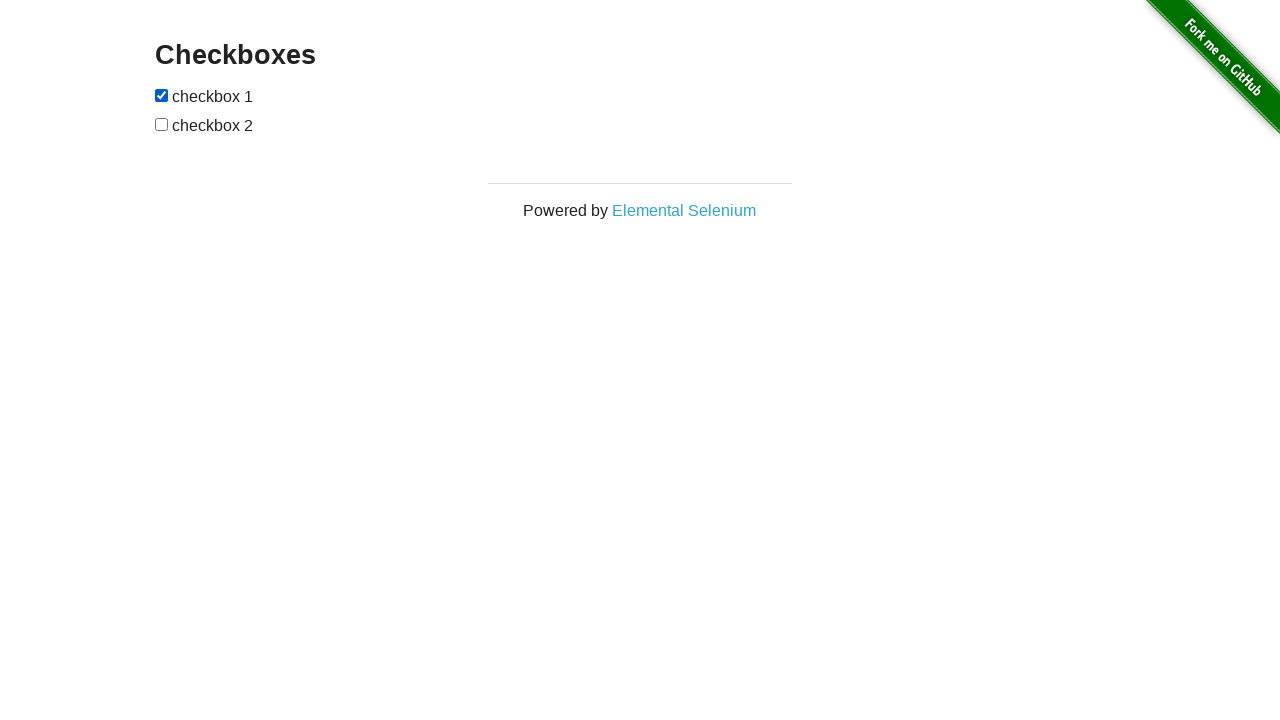

Checked checkbox 2 at (162, 124) on input[type='checkbox'] >> nth=1
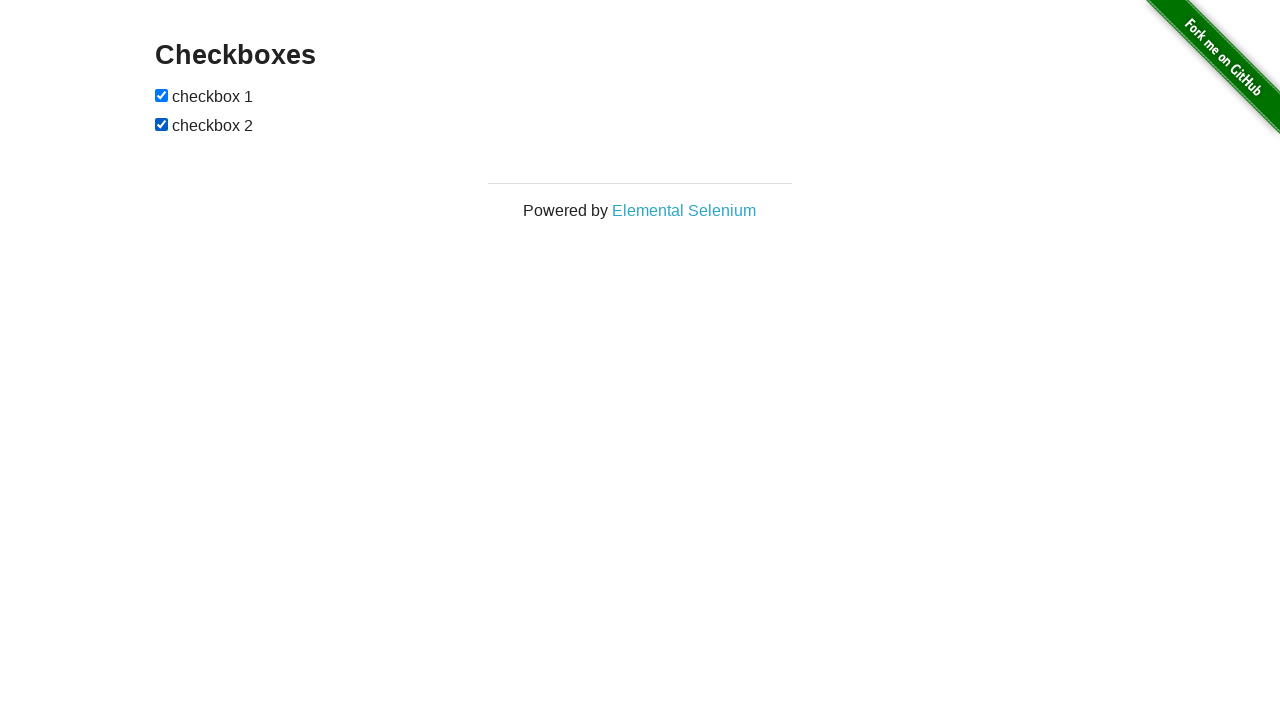

Verified checkbox 1 is checked
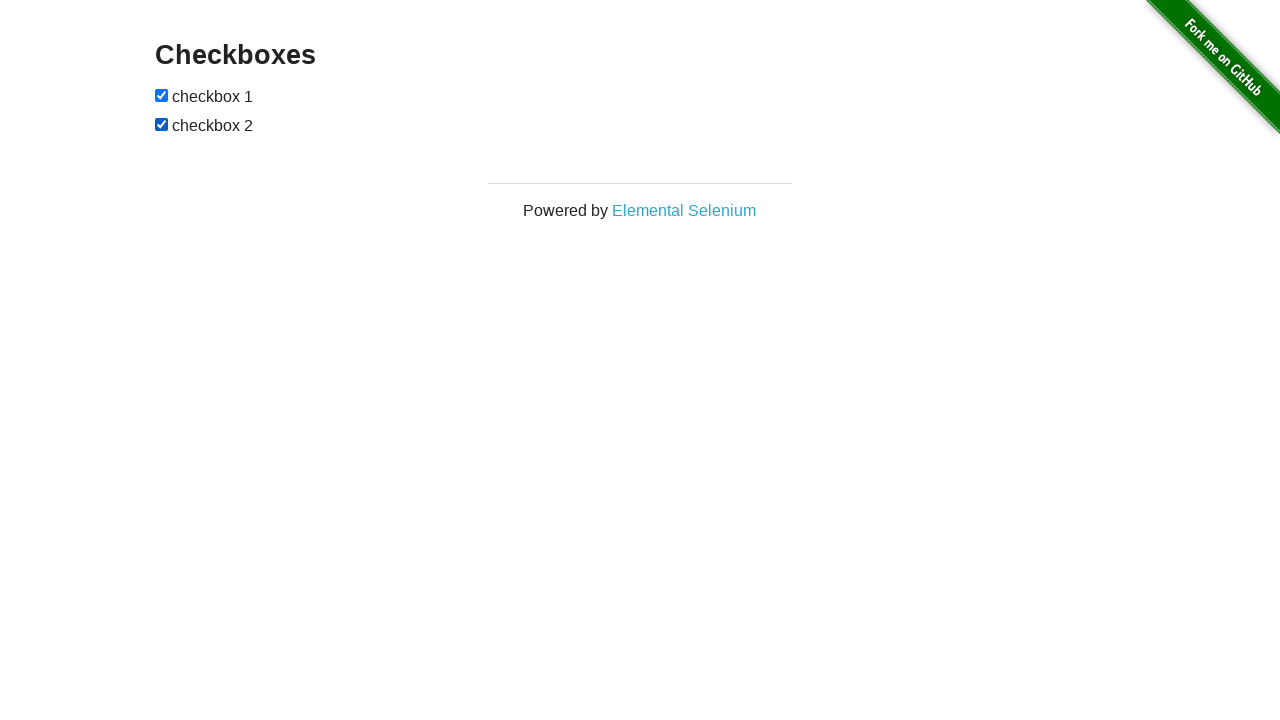

Verified checkbox 2 is checked
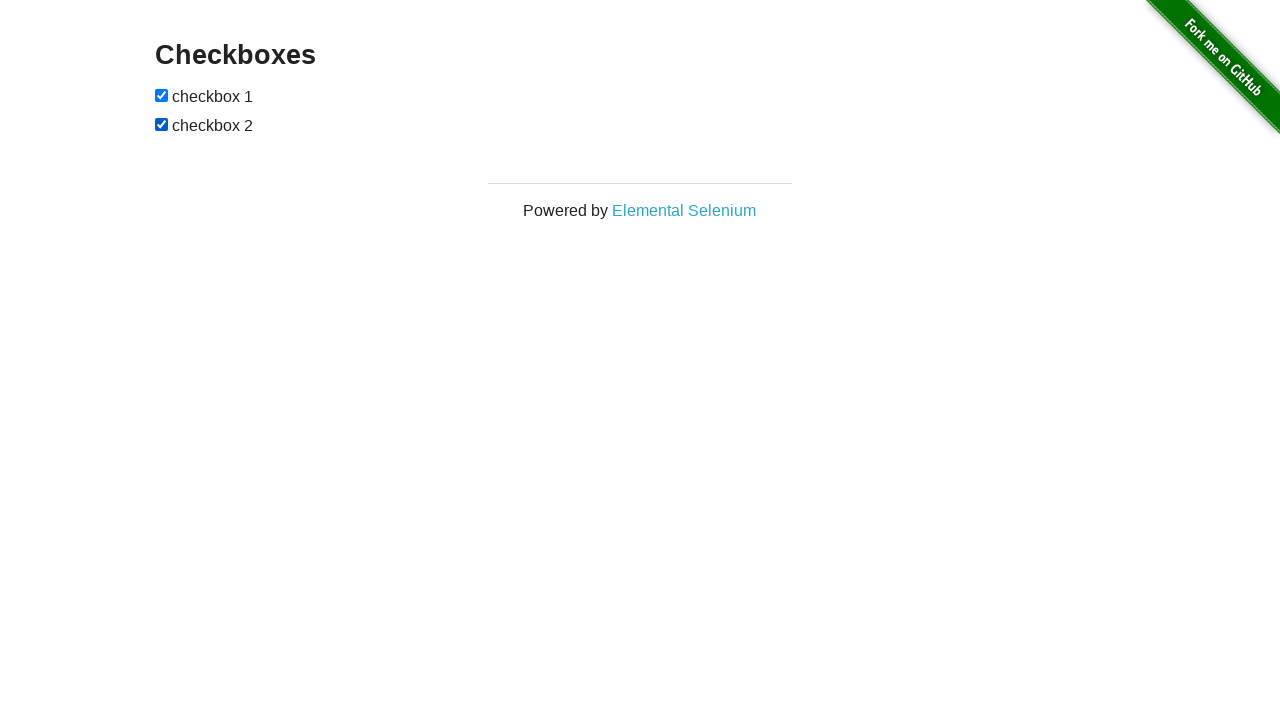

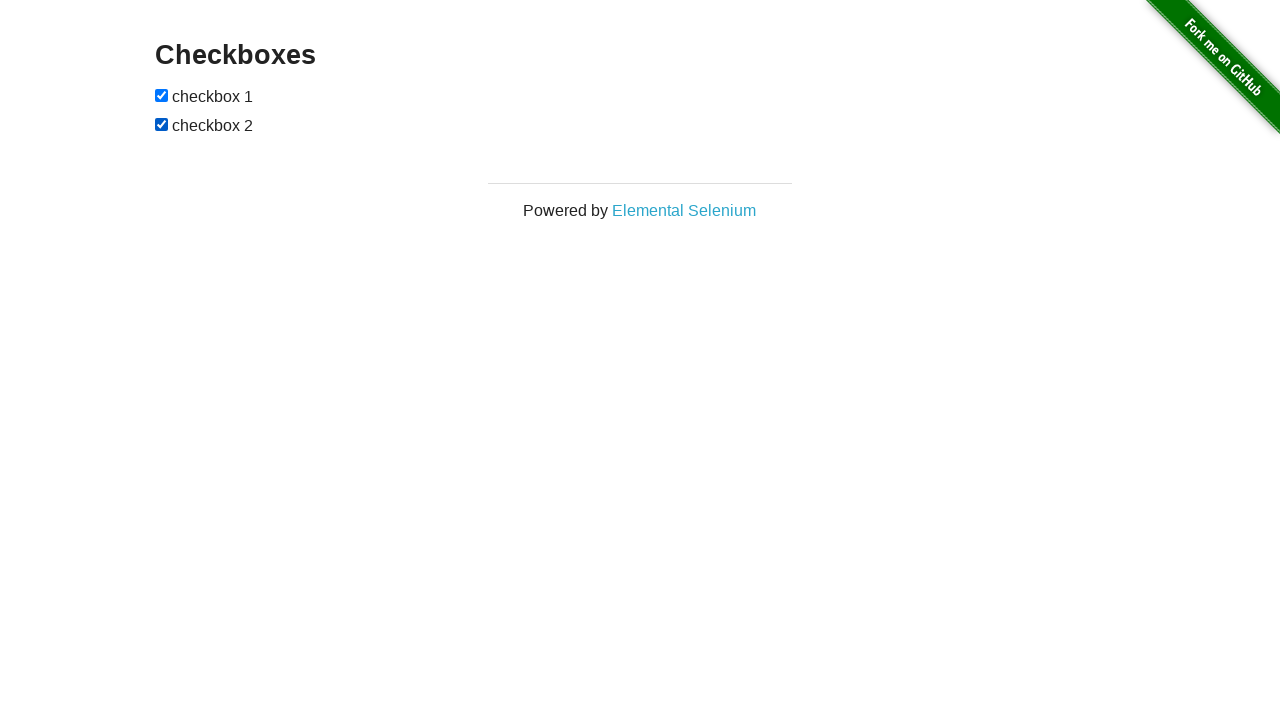